Tests that entering empty text removes the todo item

Starting URL: https://demo.playwright.dev/todomvc

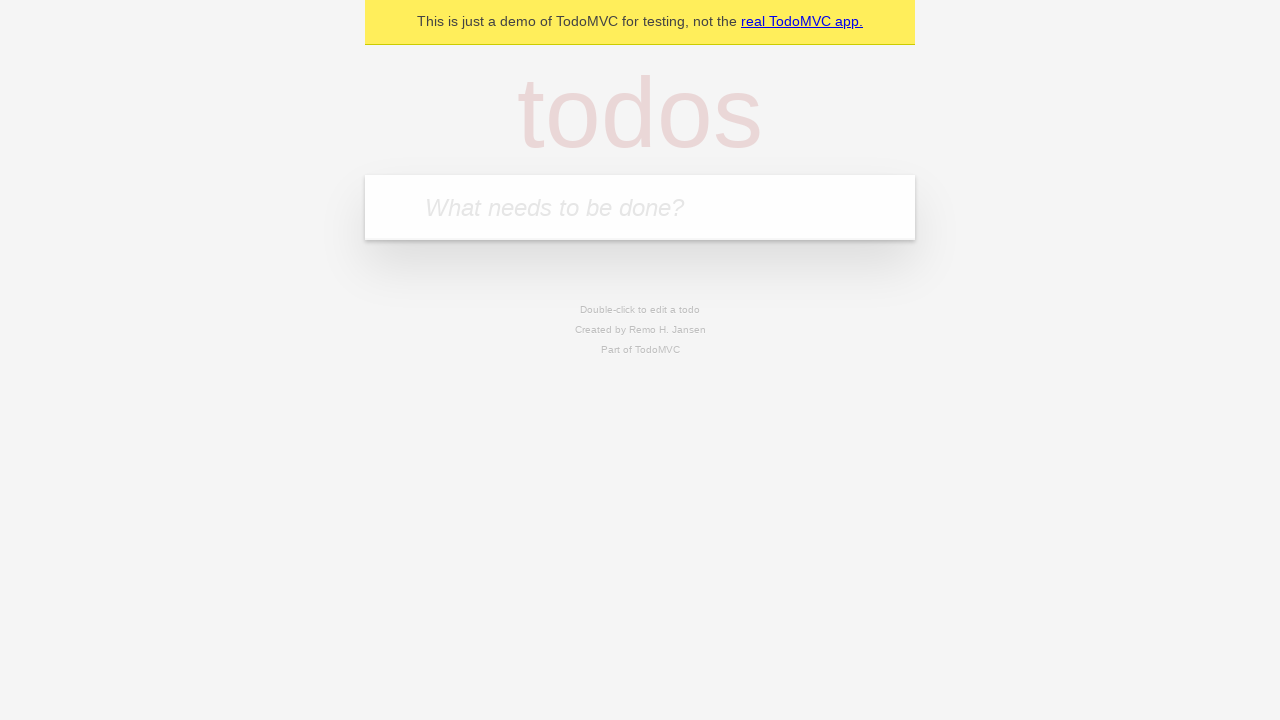

Filled todo input with 'buy some cheese' on internal:attr=[placeholder="What needs to be done?"i]
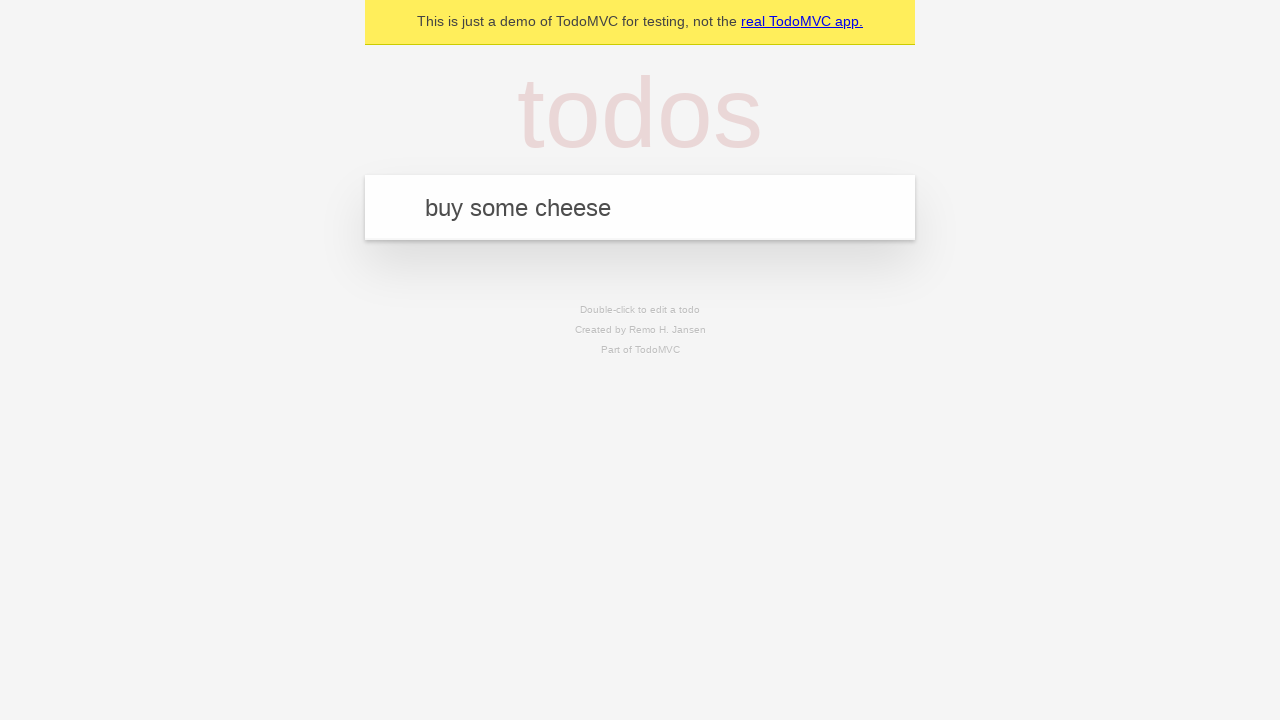

Pressed Enter to add first todo on internal:attr=[placeholder="What needs to be done?"i]
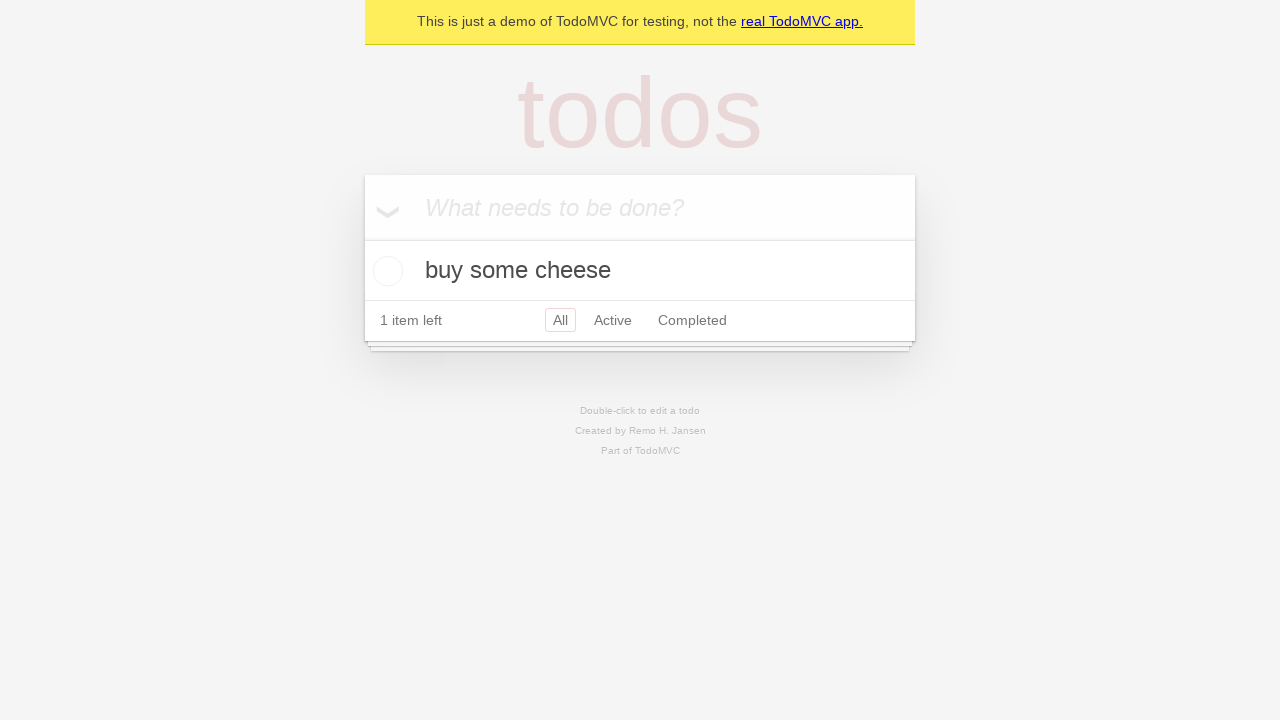

Filled todo input with 'feed the cat' on internal:attr=[placeholder="What needs to be done?"i]
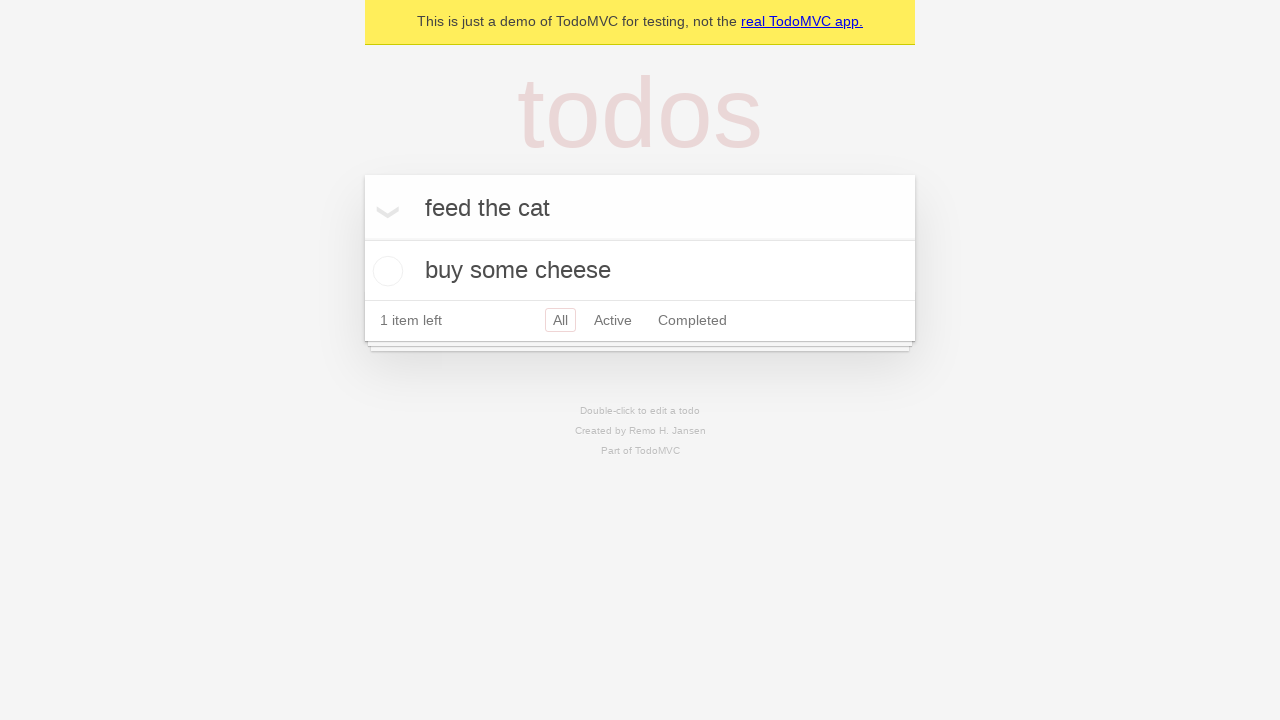

Pressed Enter to add second todo on internal:attr=[placeholder="What needs to be done?"i]
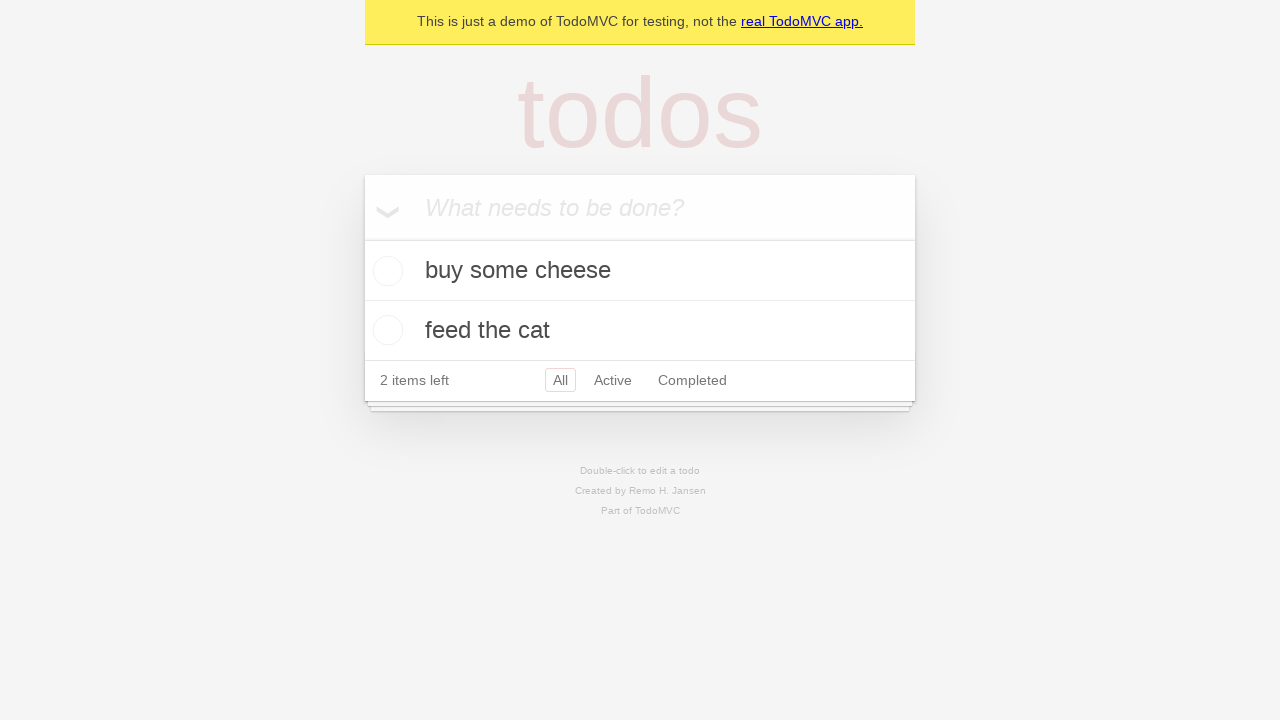

Filled todo input with 'book a doctors appointment' on internal:attr=[placeholder="What needs to be done?"i]
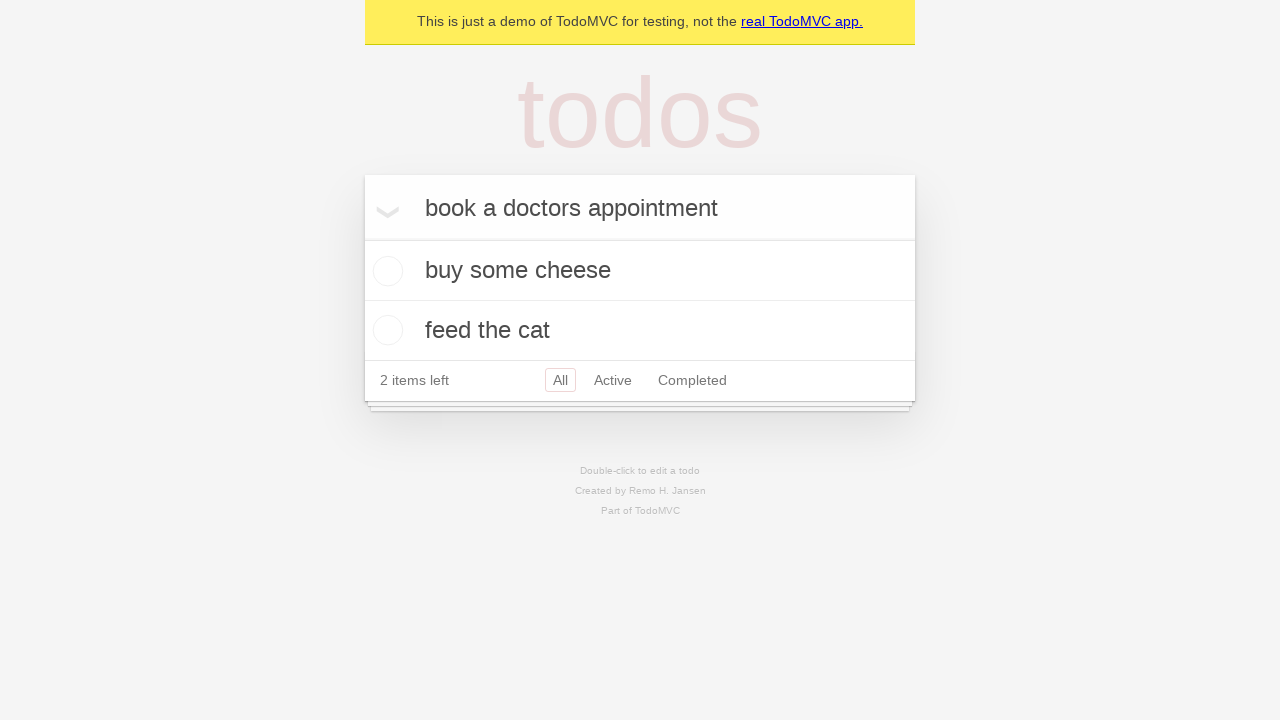

Pressed Enter to add third todo on internal:attr=[placeholder="What needs to be done?"i]
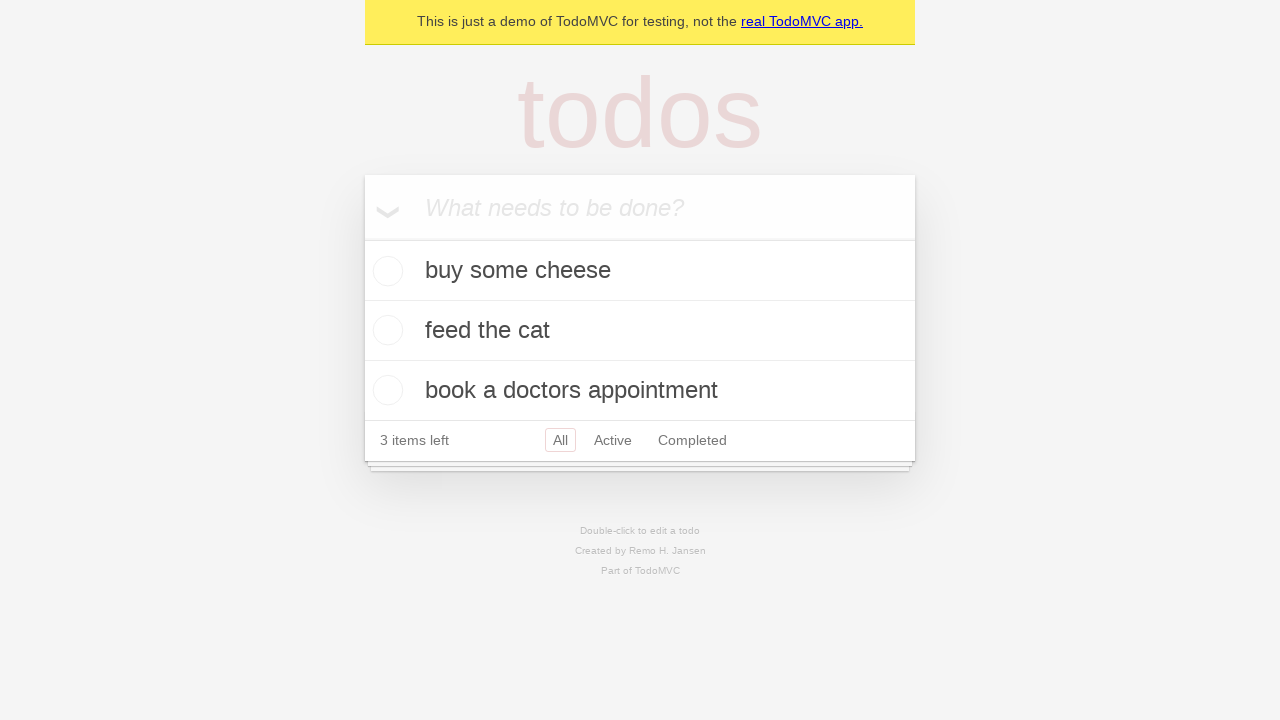

Double-clicked second todo to enter edit mode at (640, 331) on internal:testid=[data-testid="todo-item"s] >> nth=1
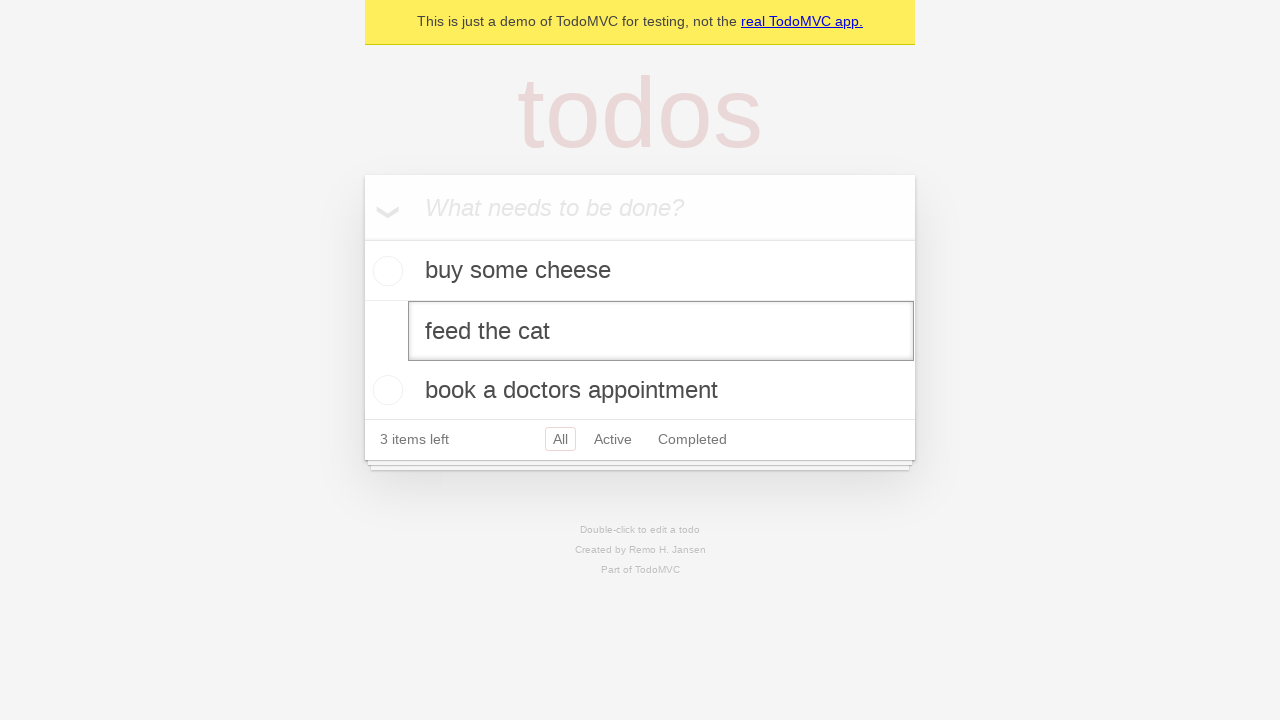

Cleared the text from the edit field on internal:testid=[data-testid="todo-item"s] >> nth=1 >> internal:role=textbox[nam
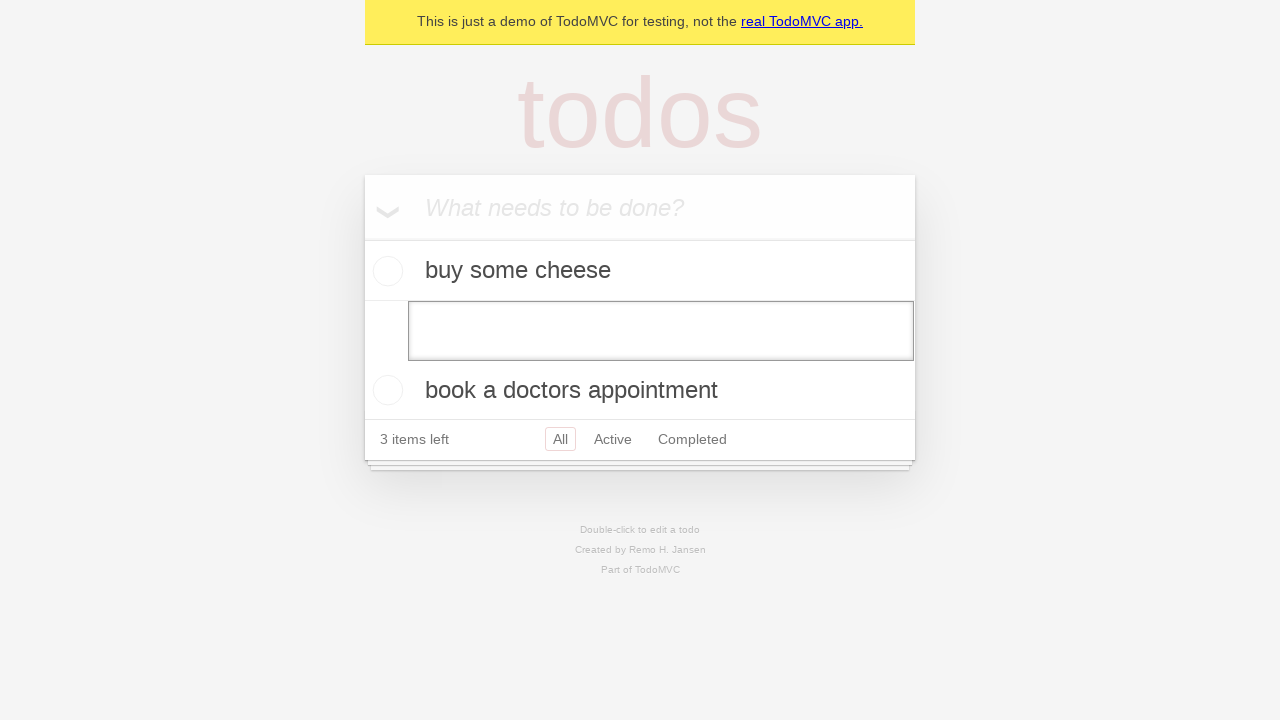

Pressed Enter to confirm deletion of todo with empty text on internal:testid=[data-testid="todo-item"s] >> nth=1 >> internal:role=textbox[nam
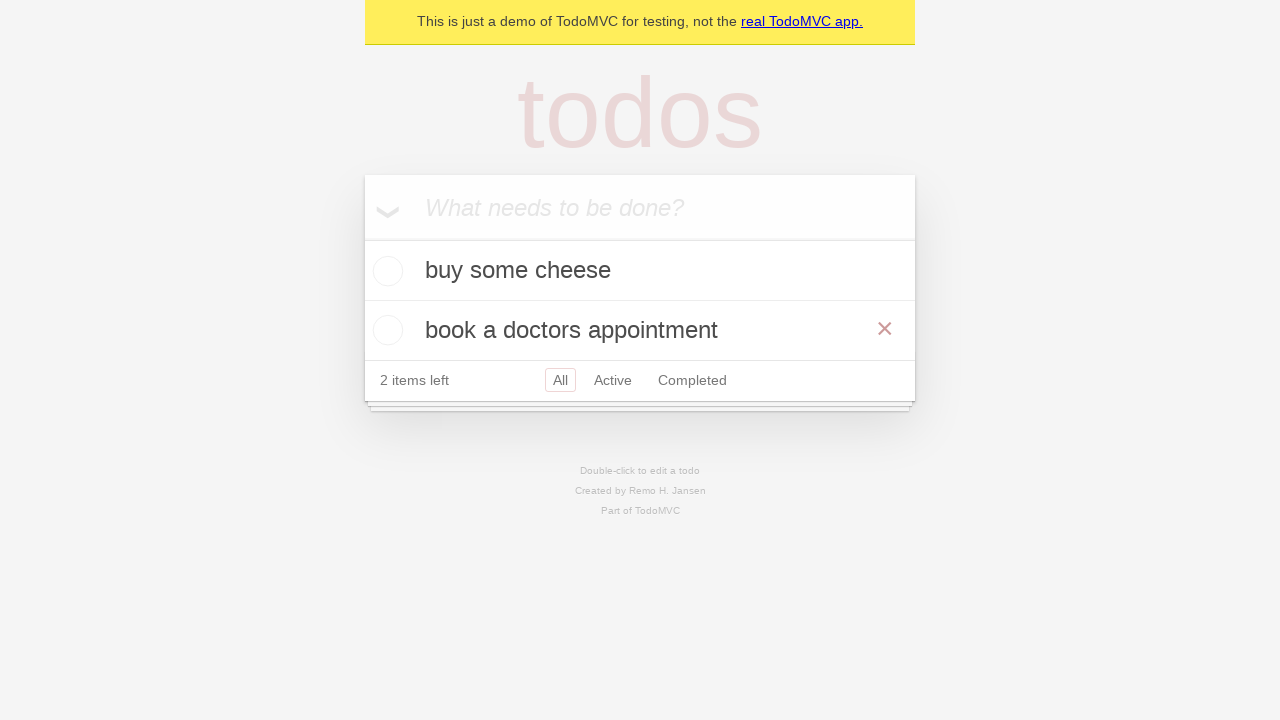

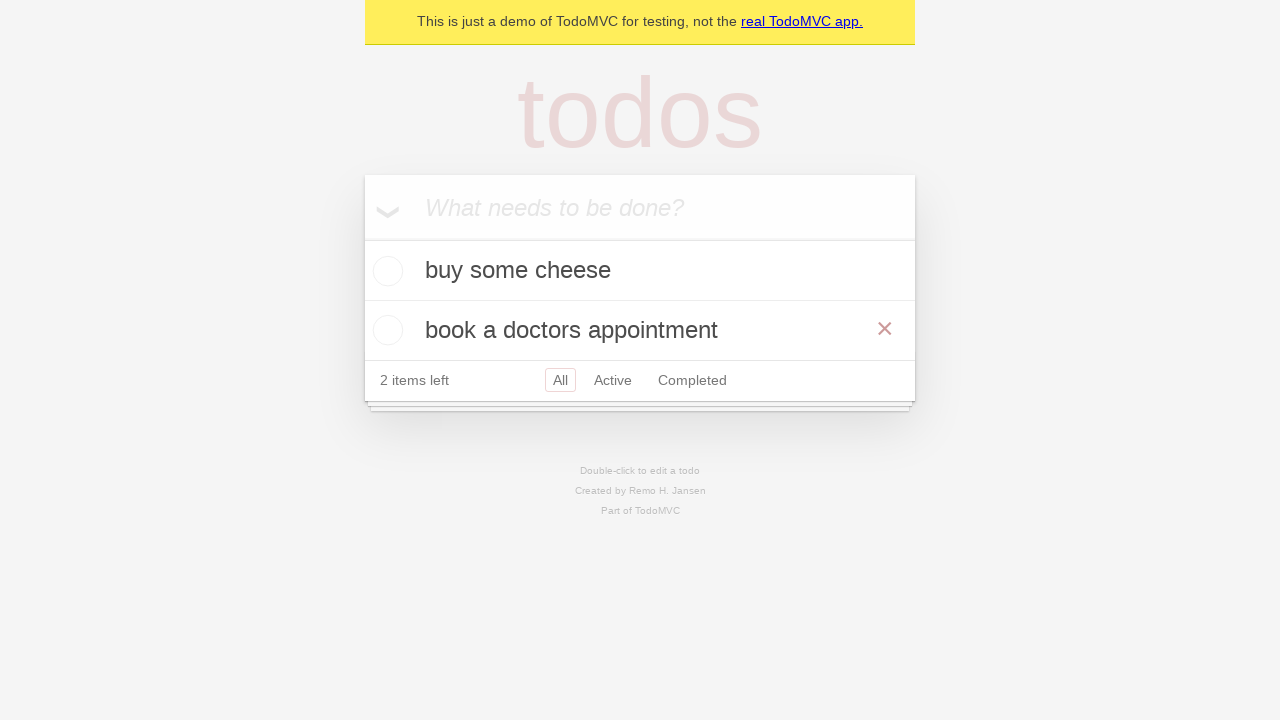